Tests editing a task while in the Active filter

Starting URL: https://todomvc4tasj.herokuapp.com/

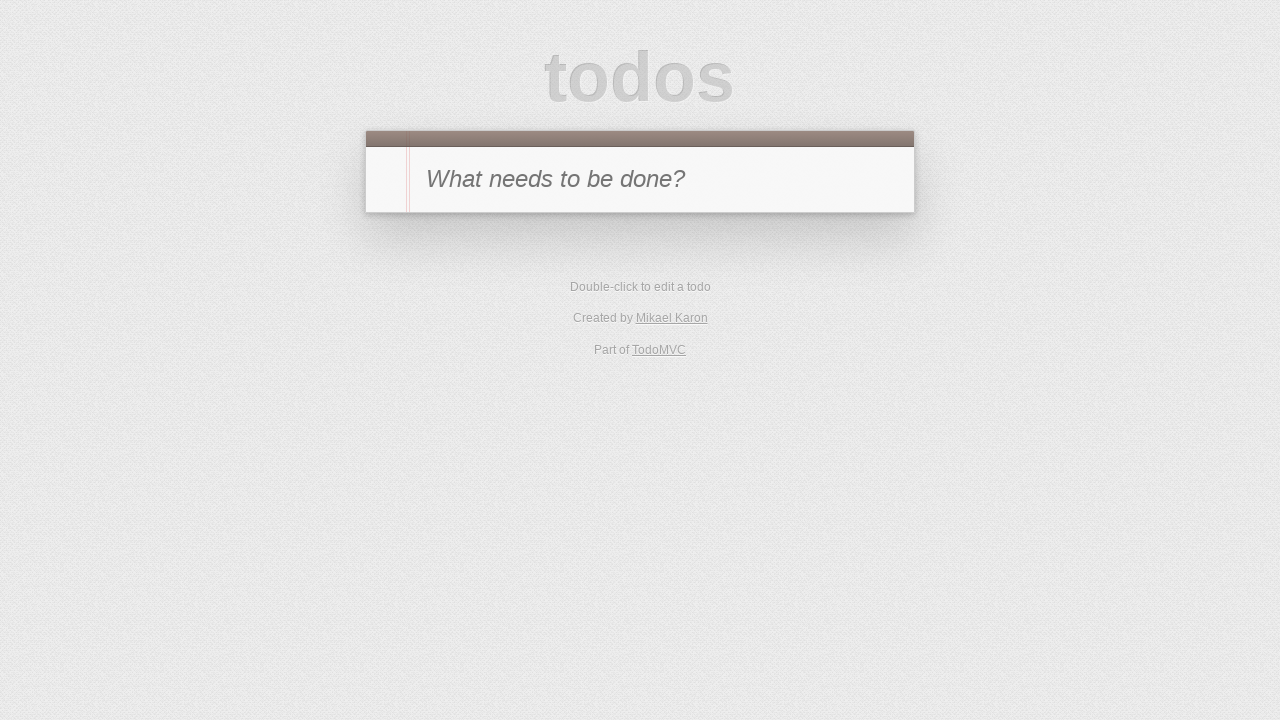

Set up initial state with two active tasks in localStorage
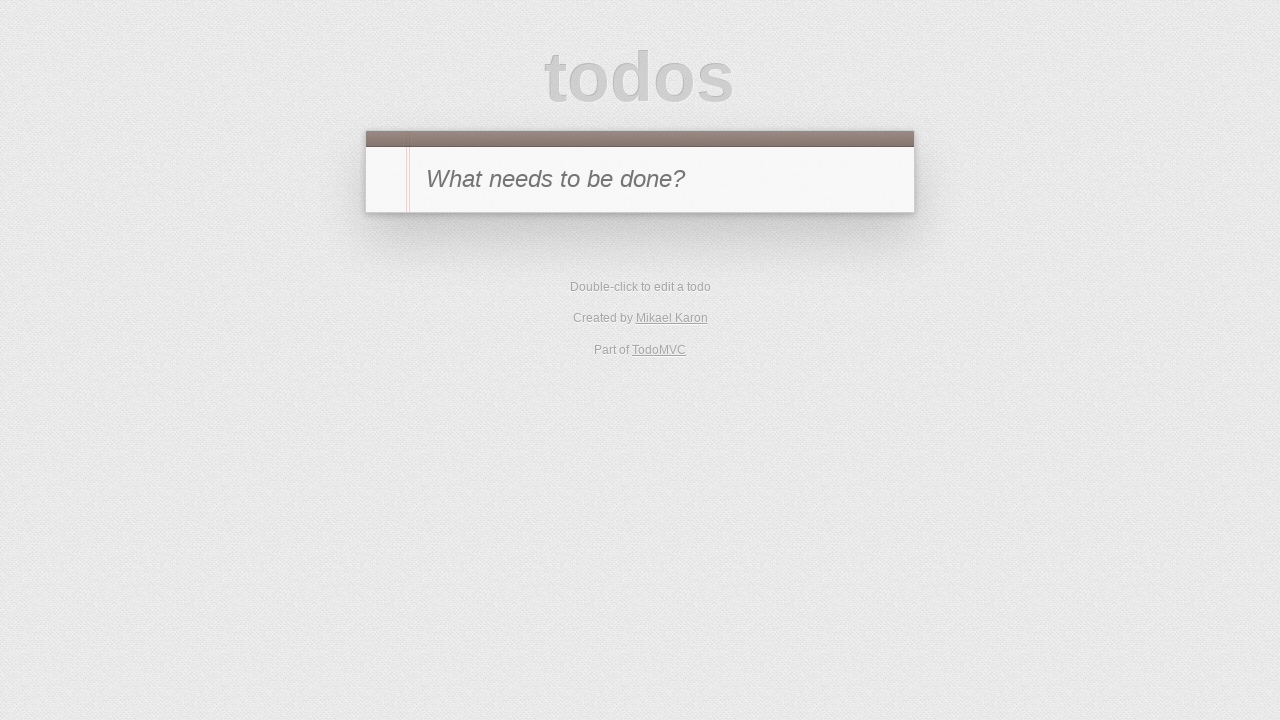

Reloaded the page to apply initial state
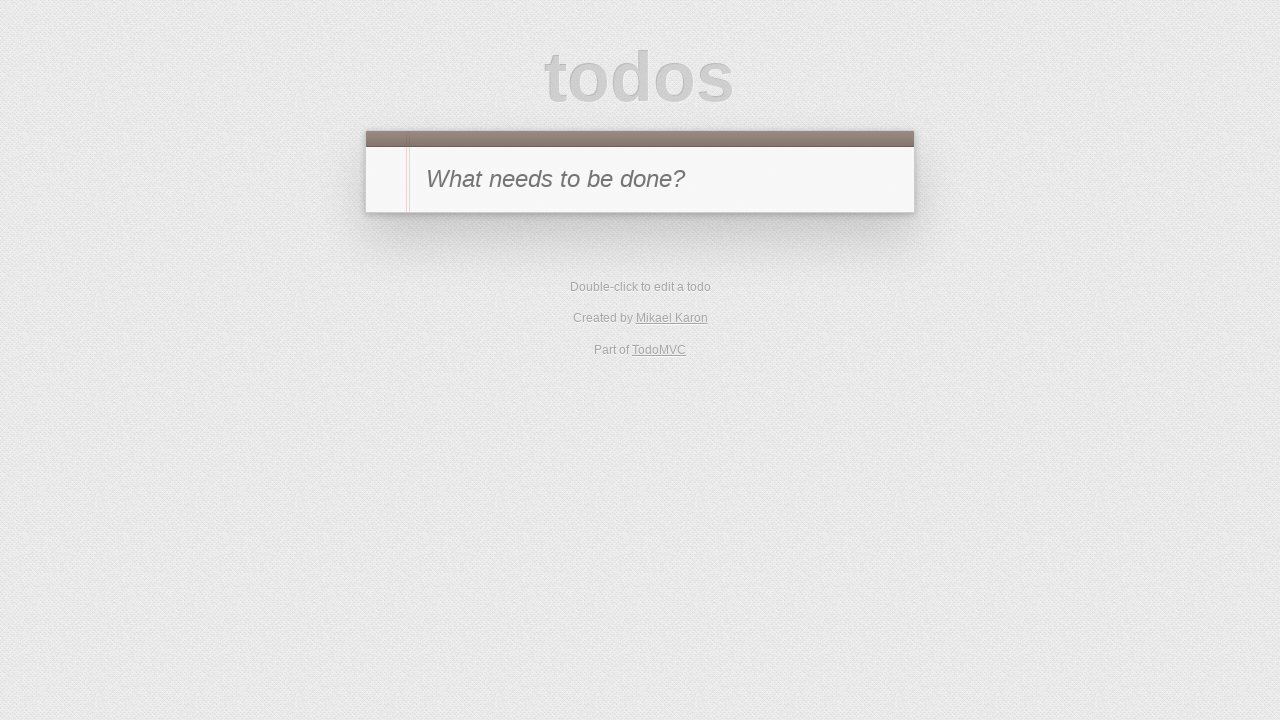

Clicked the Active filter to show only active tasks at (614, 351) on [href='#/active']
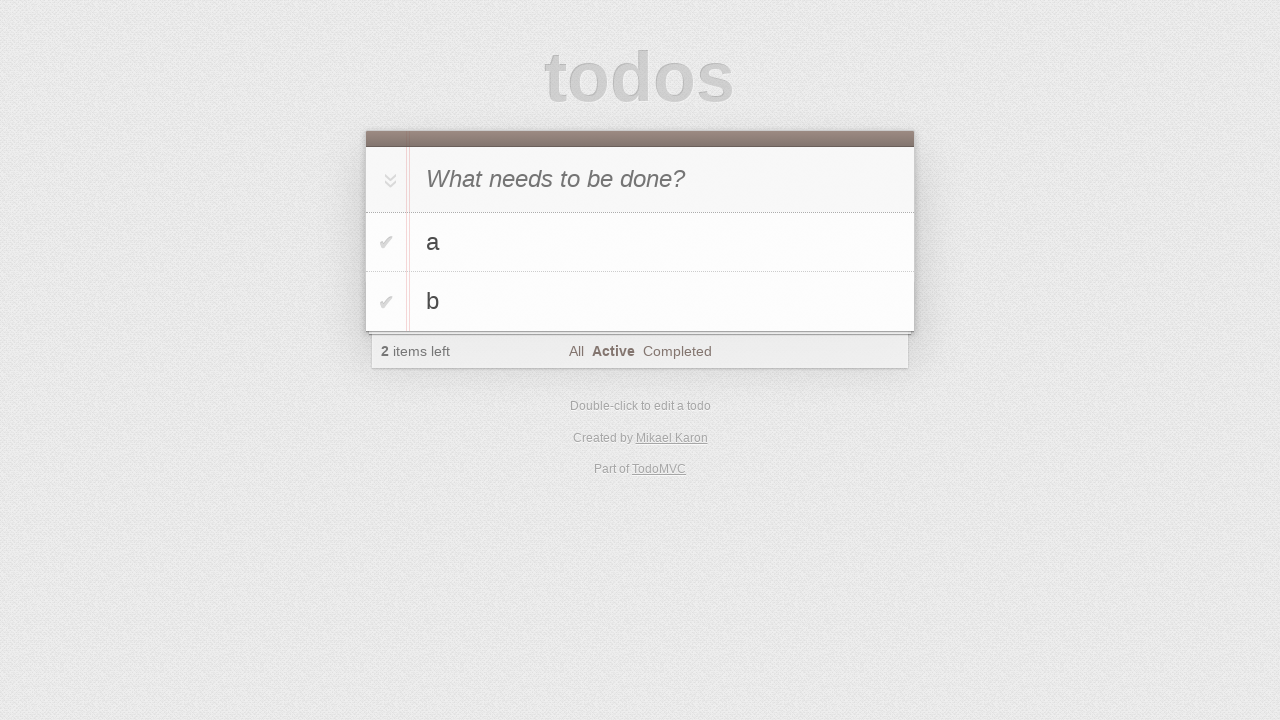

Double-clicked on task 'a' to enter edit mode at (640, 242) on #todo-list li:has-text('a')
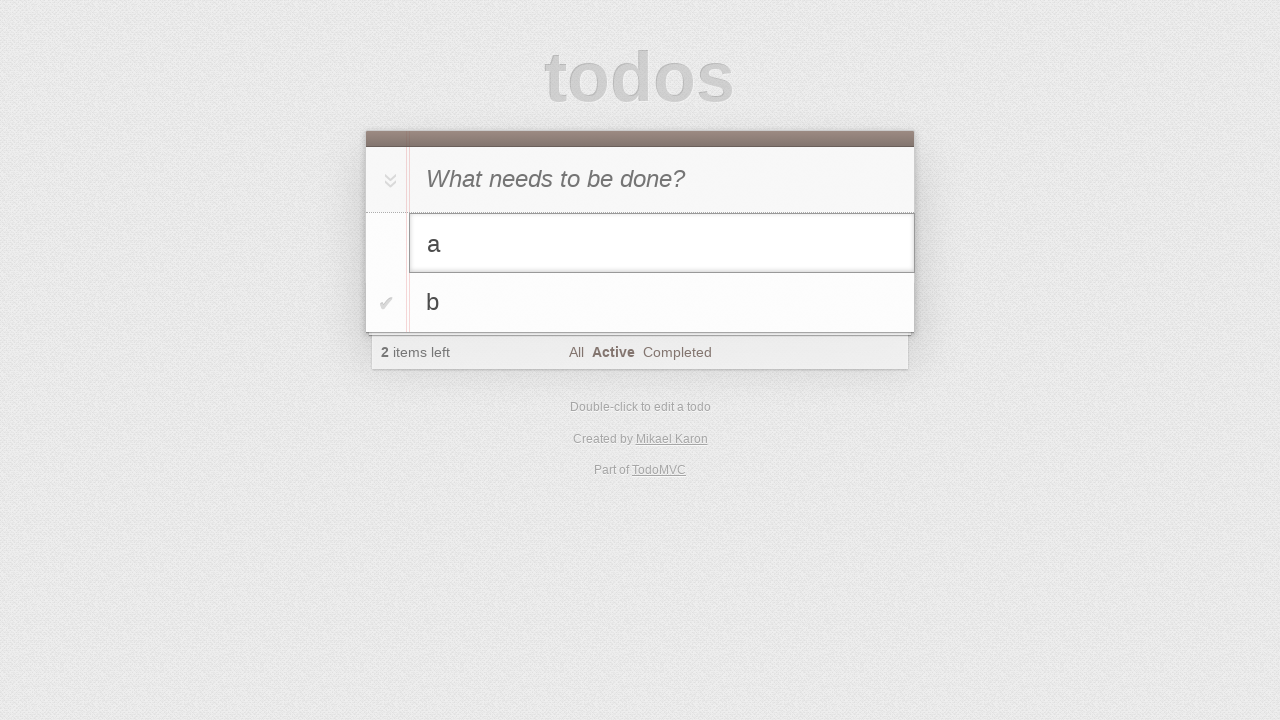

Filled the edit field with 'a edited' on #todo-list li.editing .edit
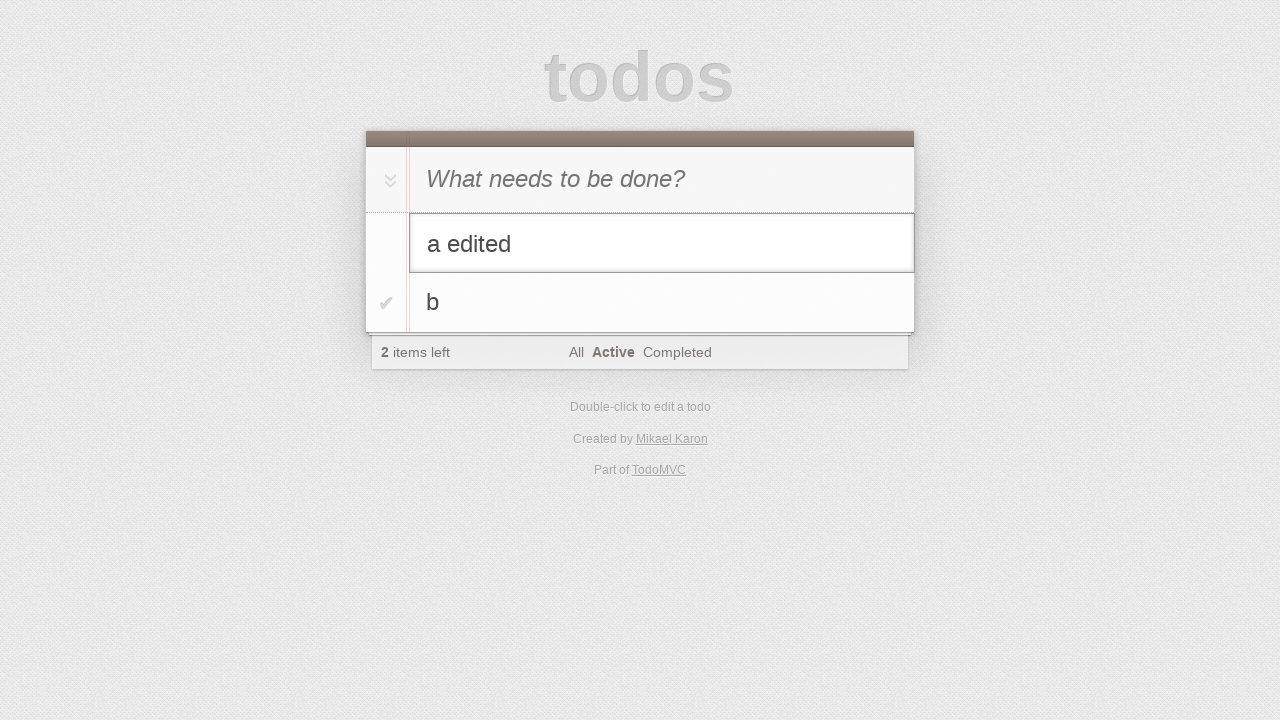

Pressed Enter to confirm the task edit on #todo-list li.editing .edit
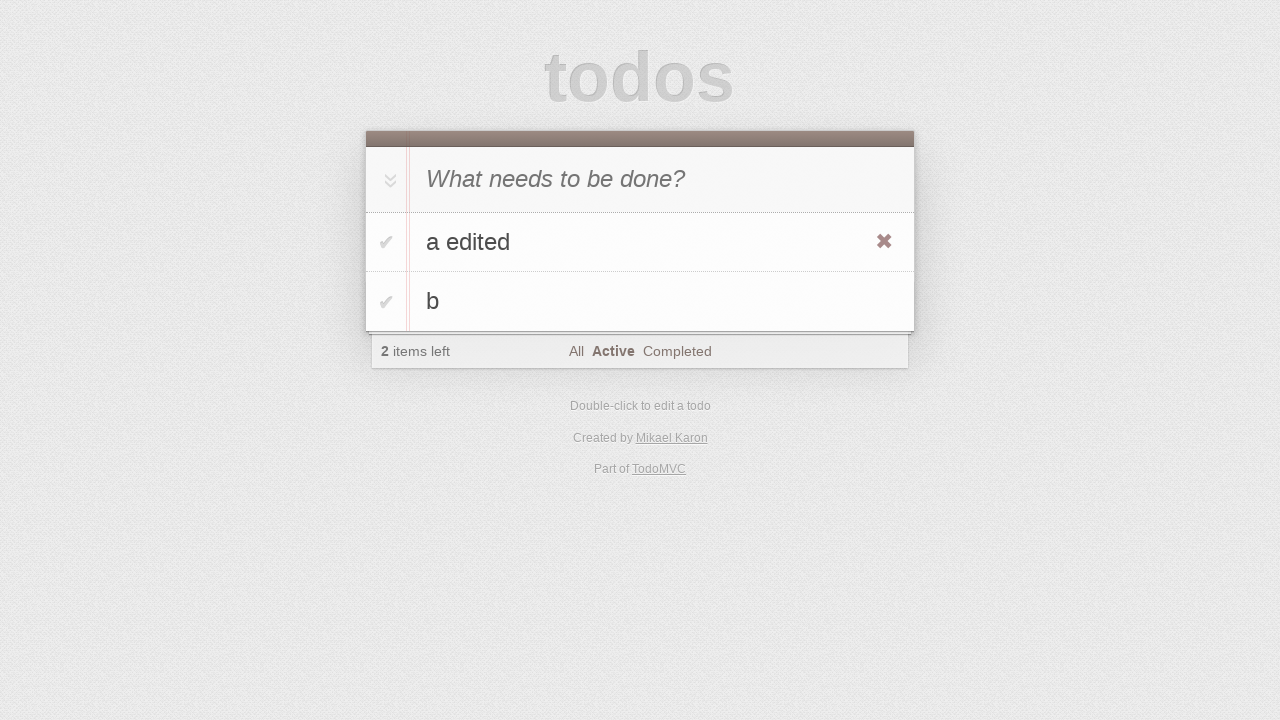

Verified that the task was successfully updated to 'a edited'
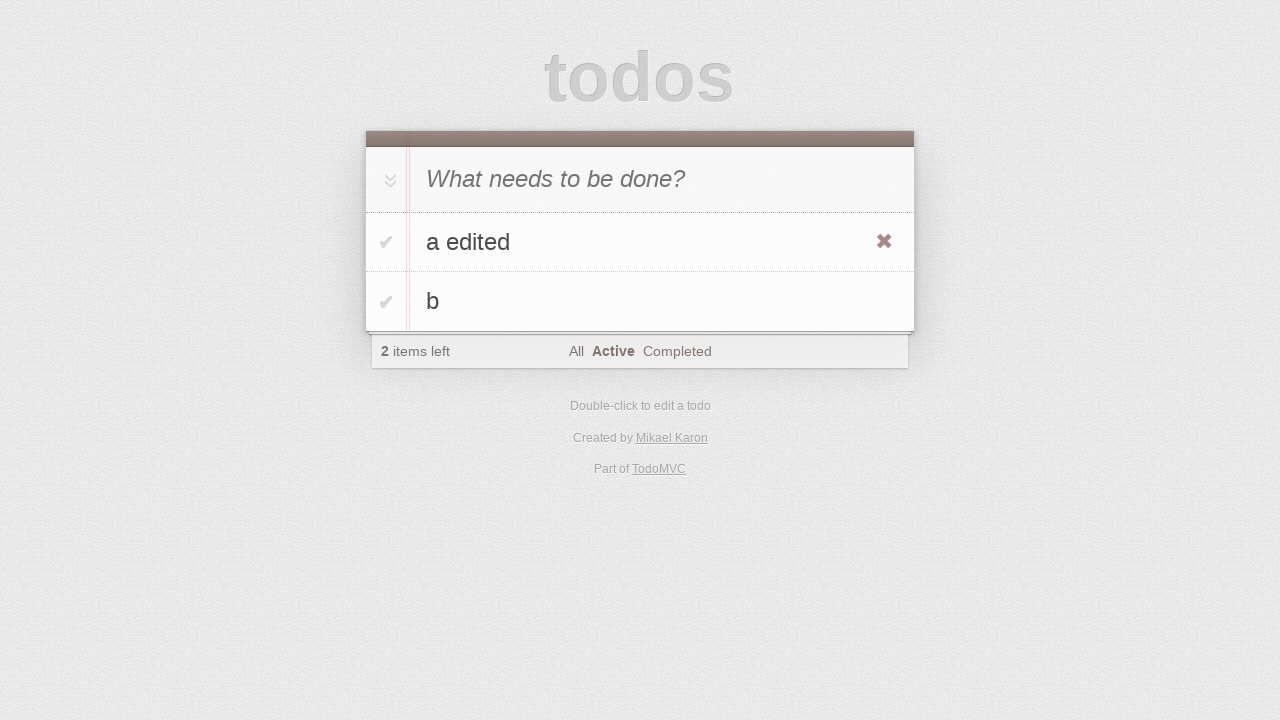

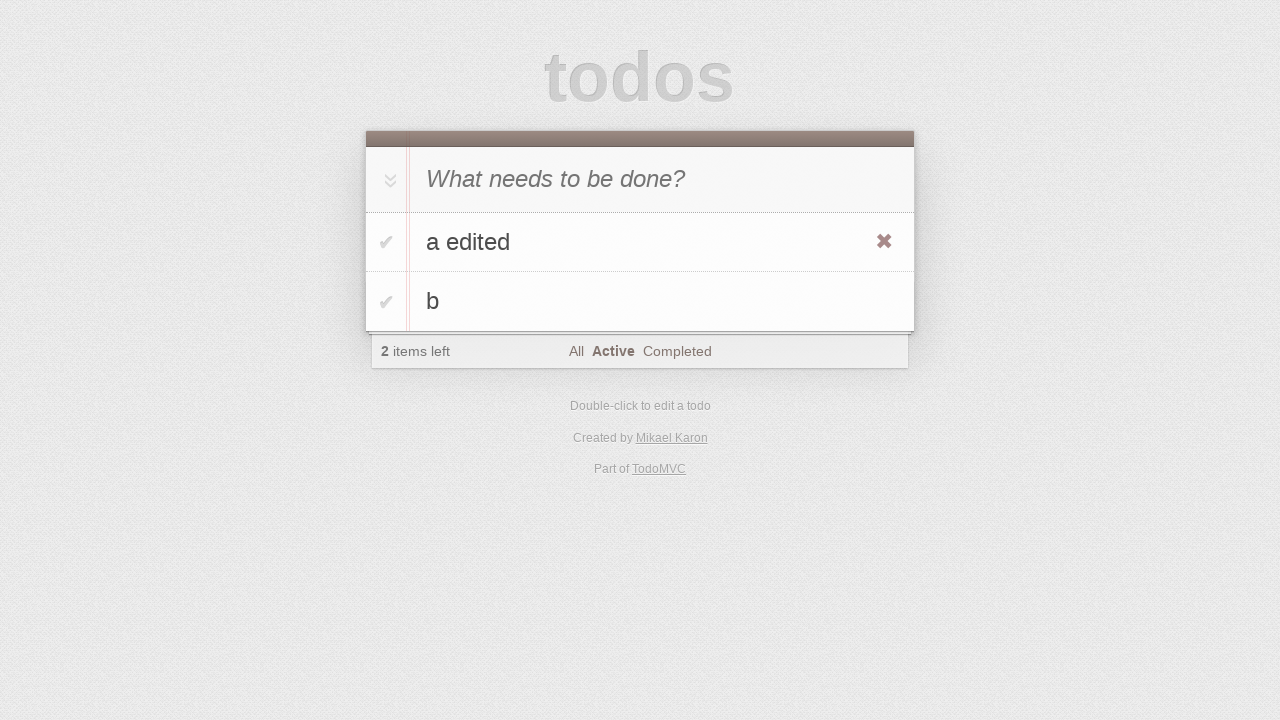